Tests a basic form submission by filling in first name, last name, and company name fields, then verifying the alert message contains the submitted information

Starting URL: http://automationbykrishna.com

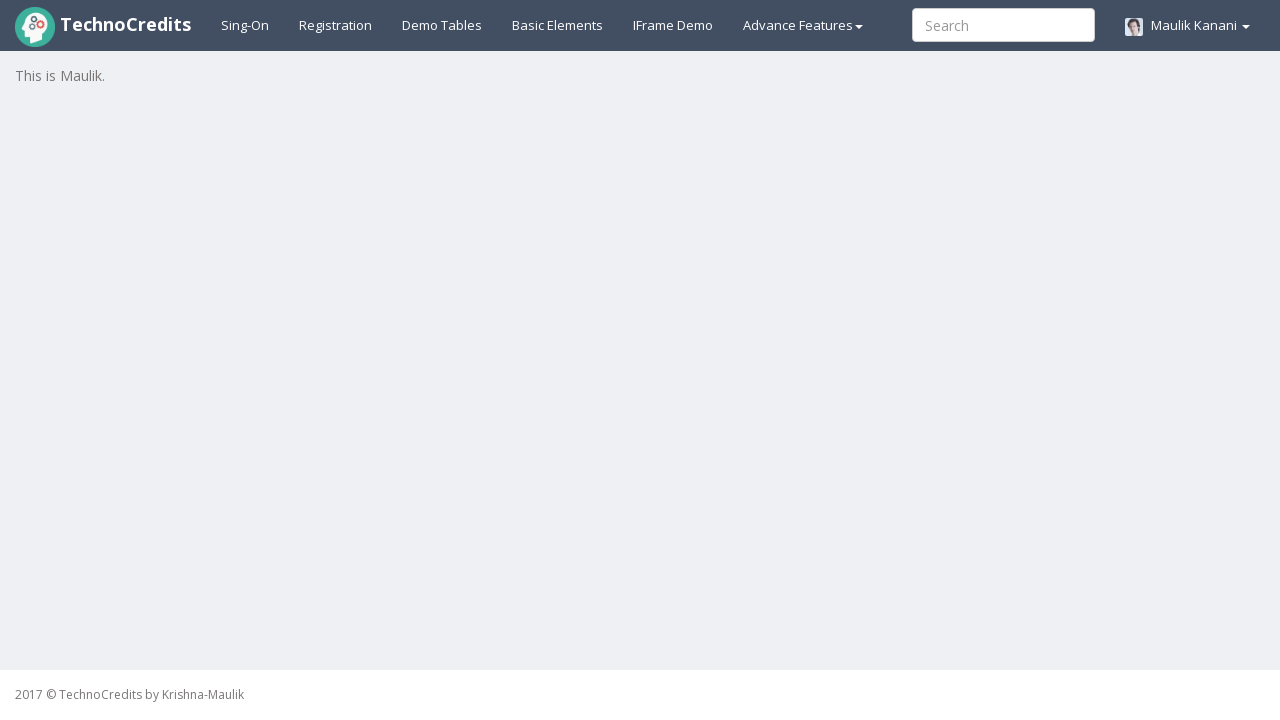

Clicked on Basic Elements link at (558, 25) on xpath=//a[@id='basicelements']
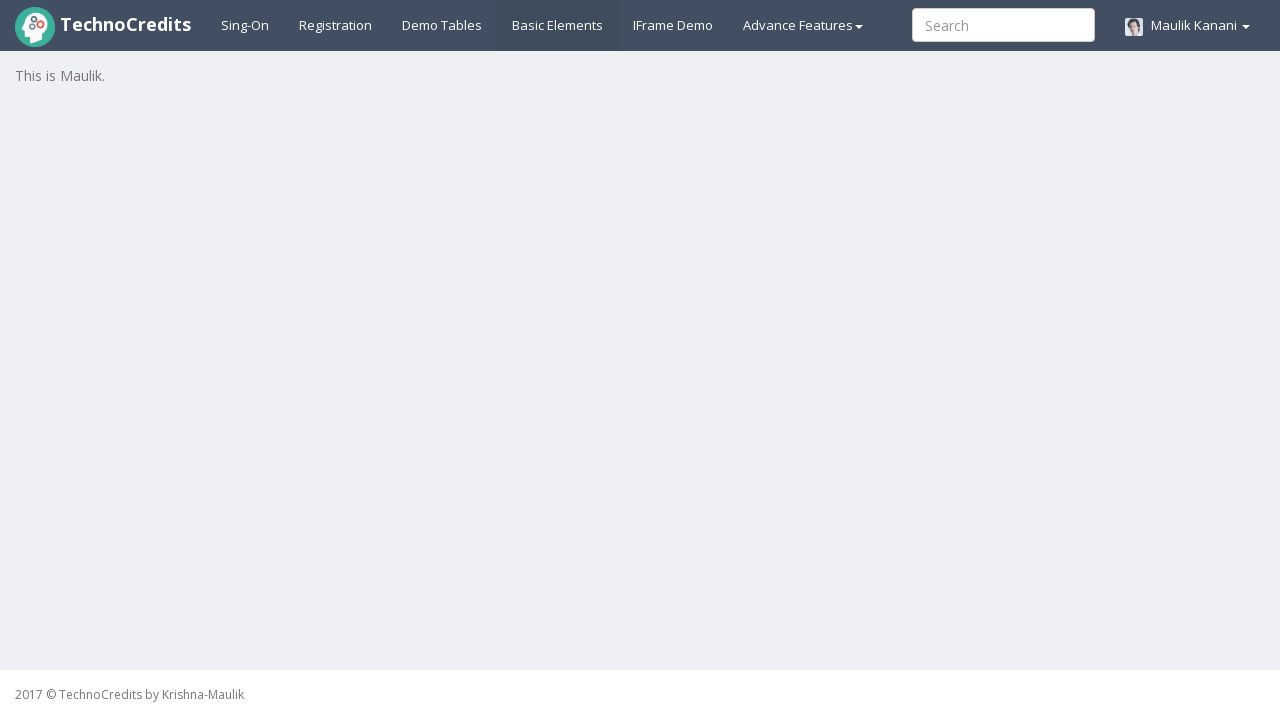

Form with UserFirstName field loaded and visible
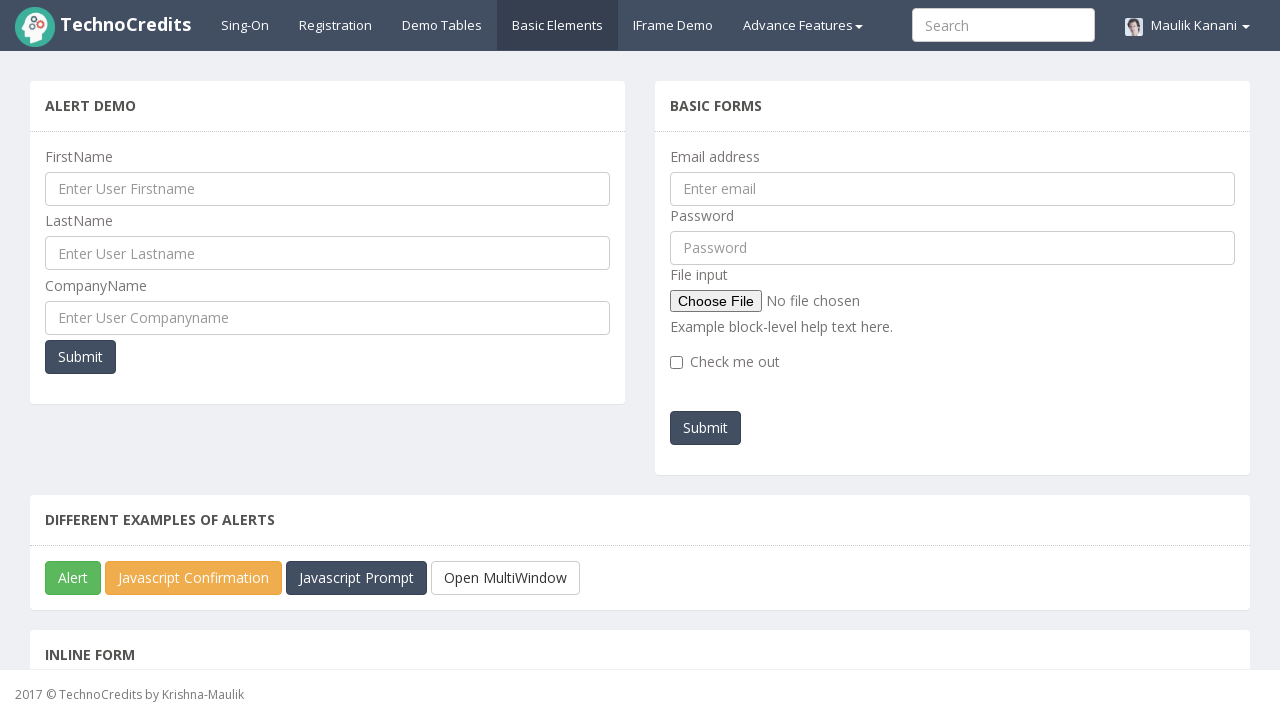

Filled first name field with 'Sayali' on //input[@id='UserFirstName']
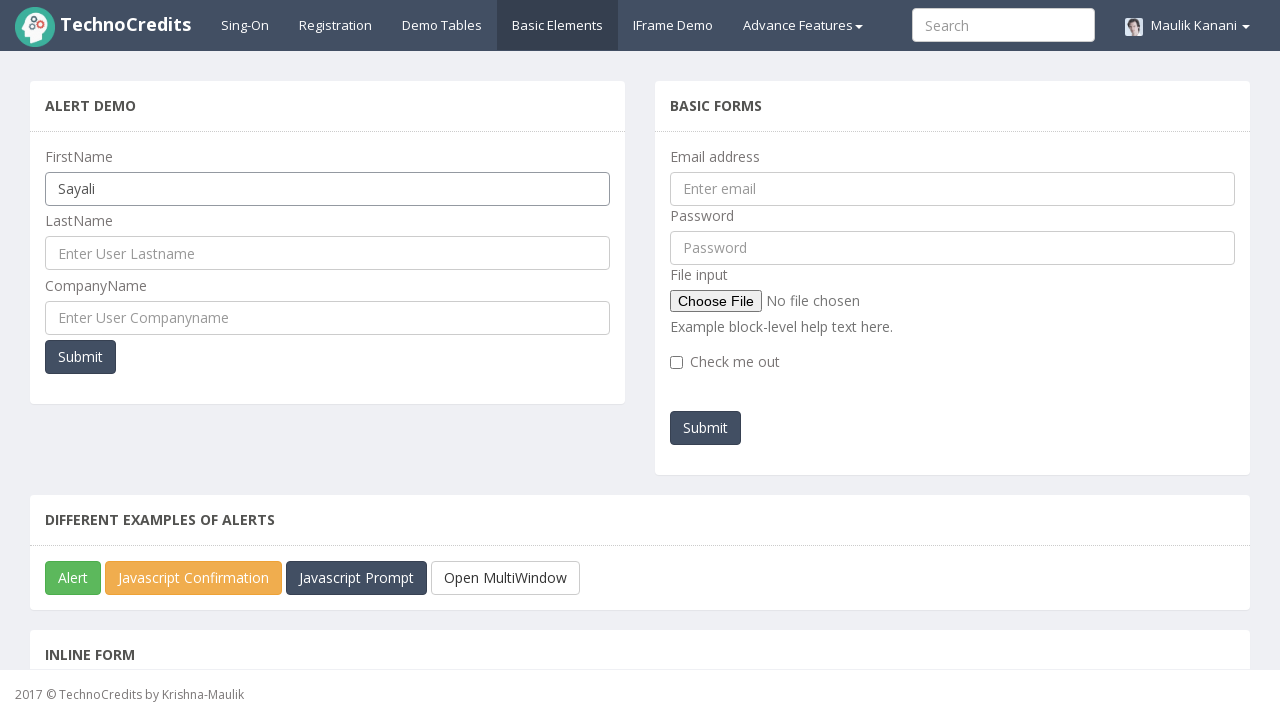

Filled last name field with 'Honrao' on //input[@id='UserLastName']
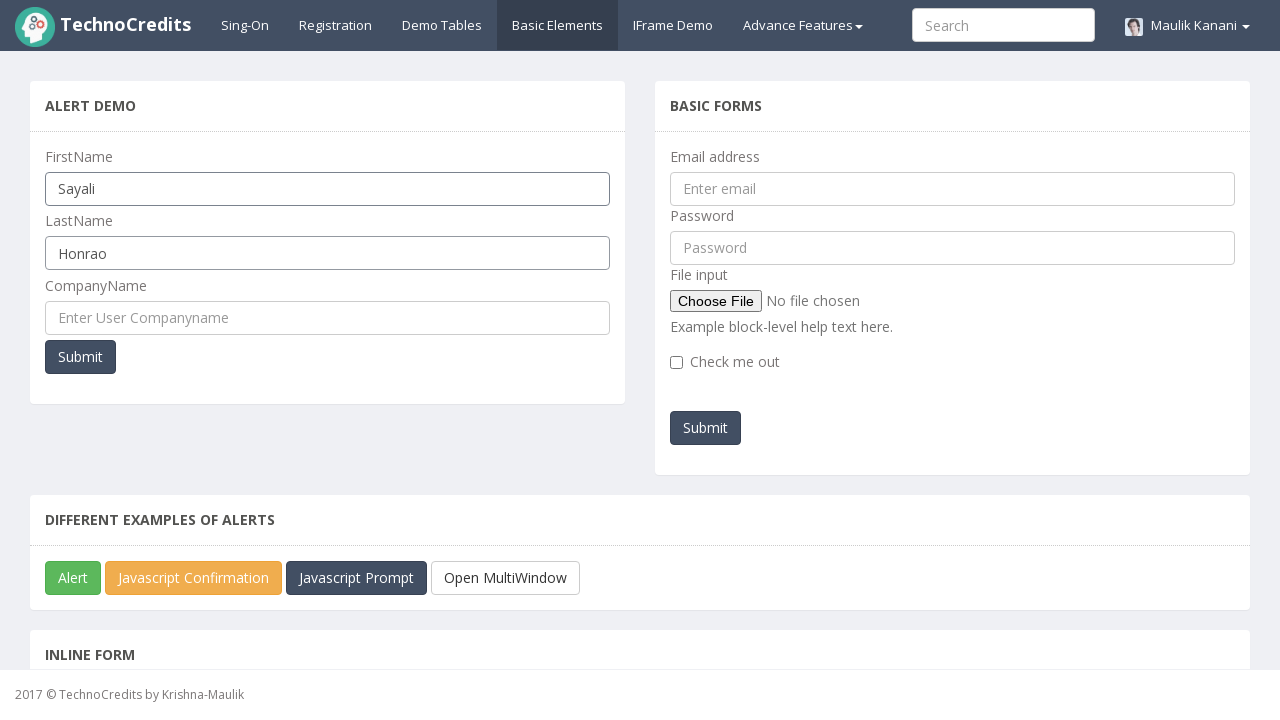

Filled company name field with 'Persistent Systems' on //input[@id='UserCompanyName']
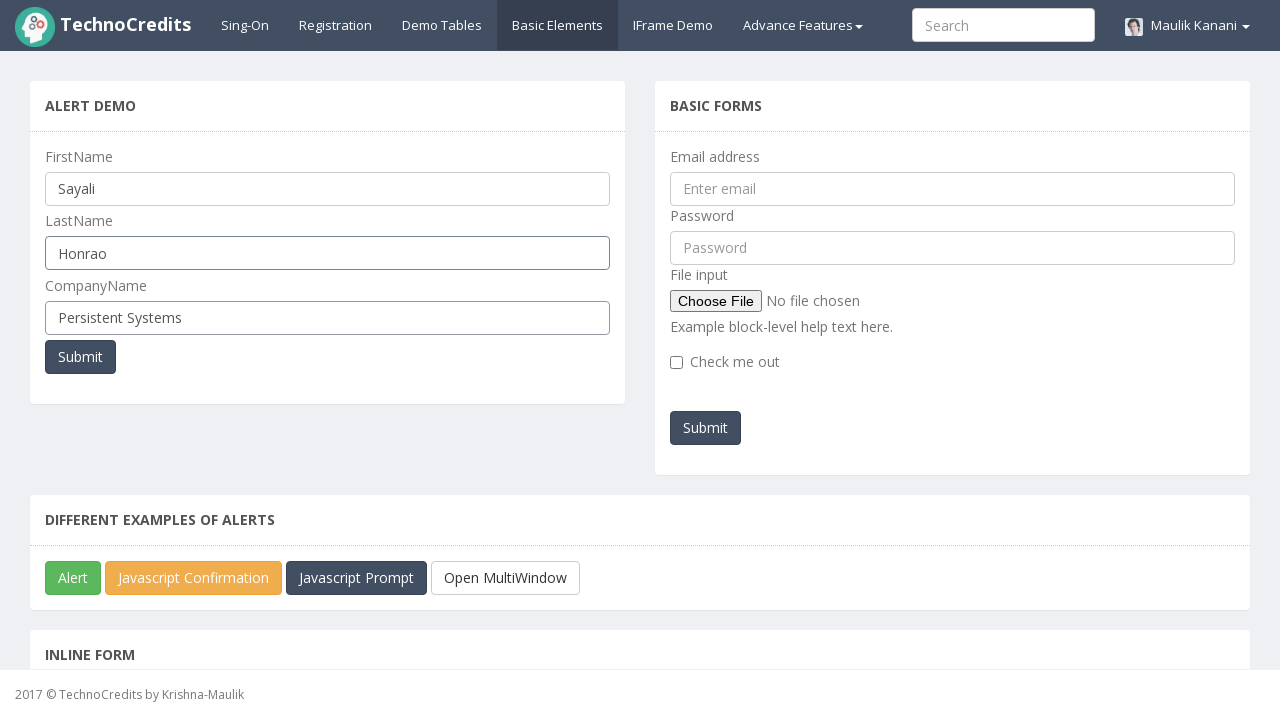

Clicked submit button to submit the form at (80, 357) on (//div[@name='secondSegment']//button[@type='submit'])[1]
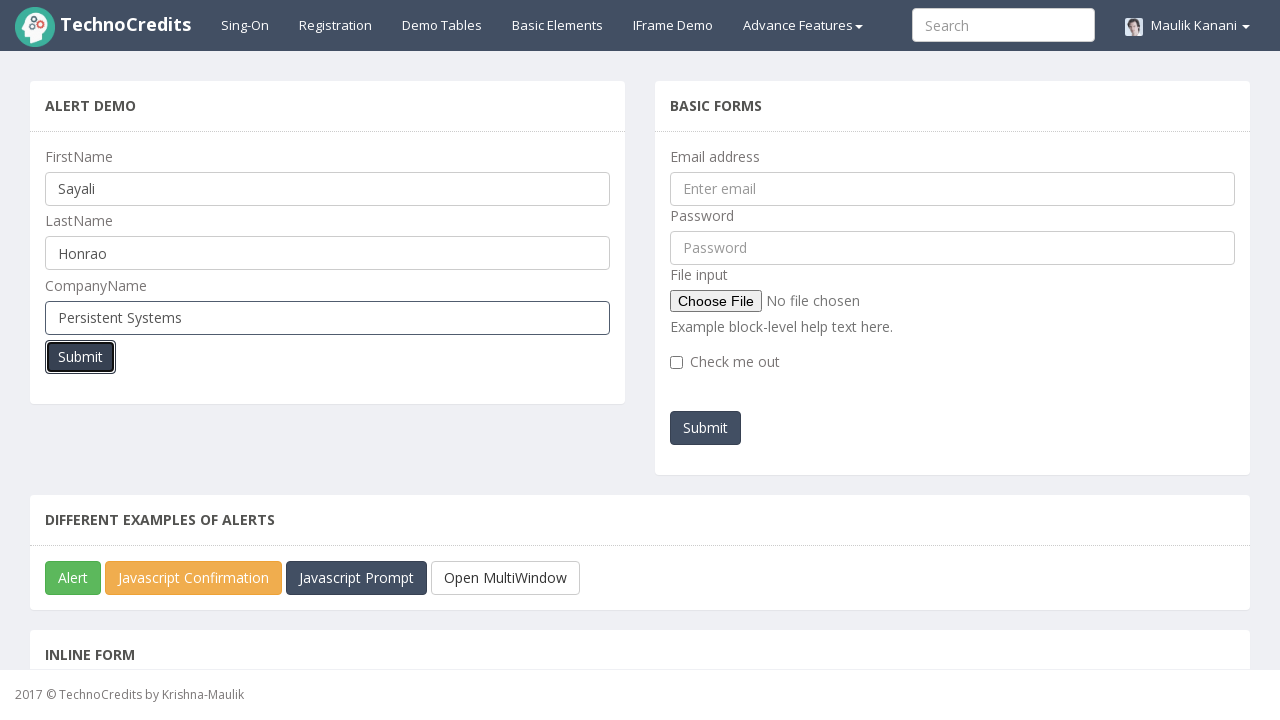

Set up alert dialog handler to accept dialogs
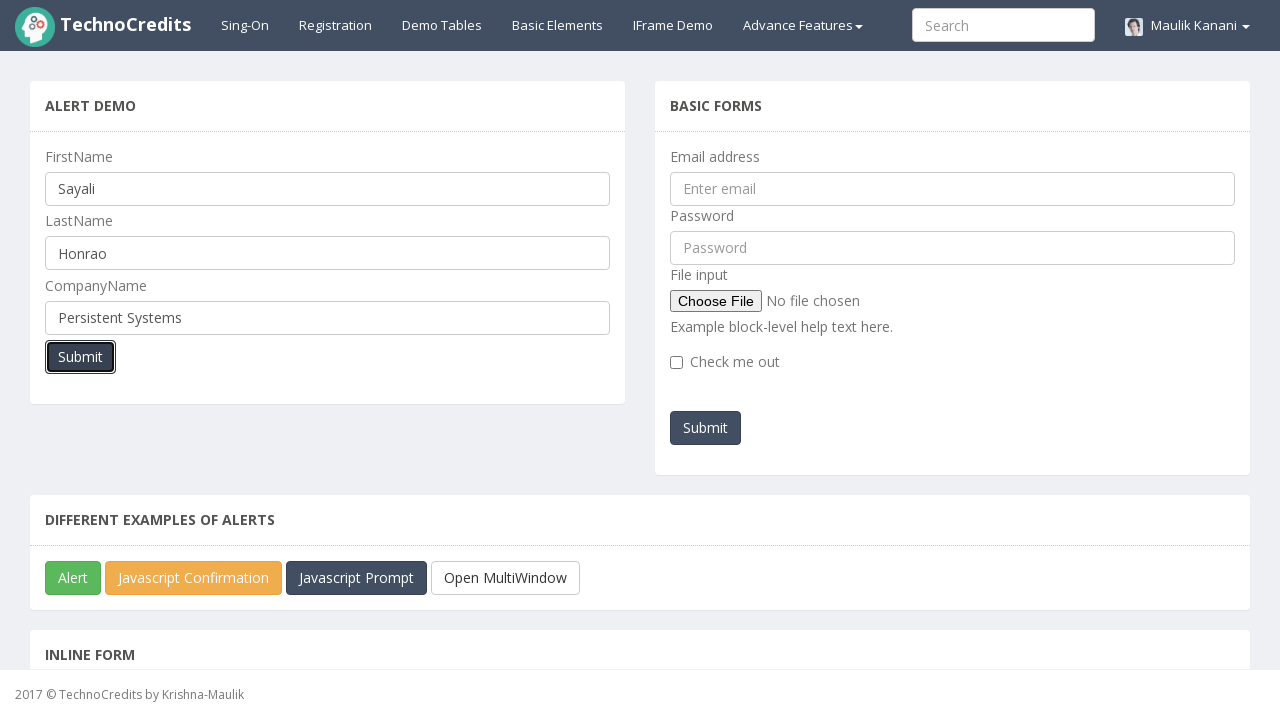

Prepared expected alert text: 'Sayali and Honrao and Persistent Systems'
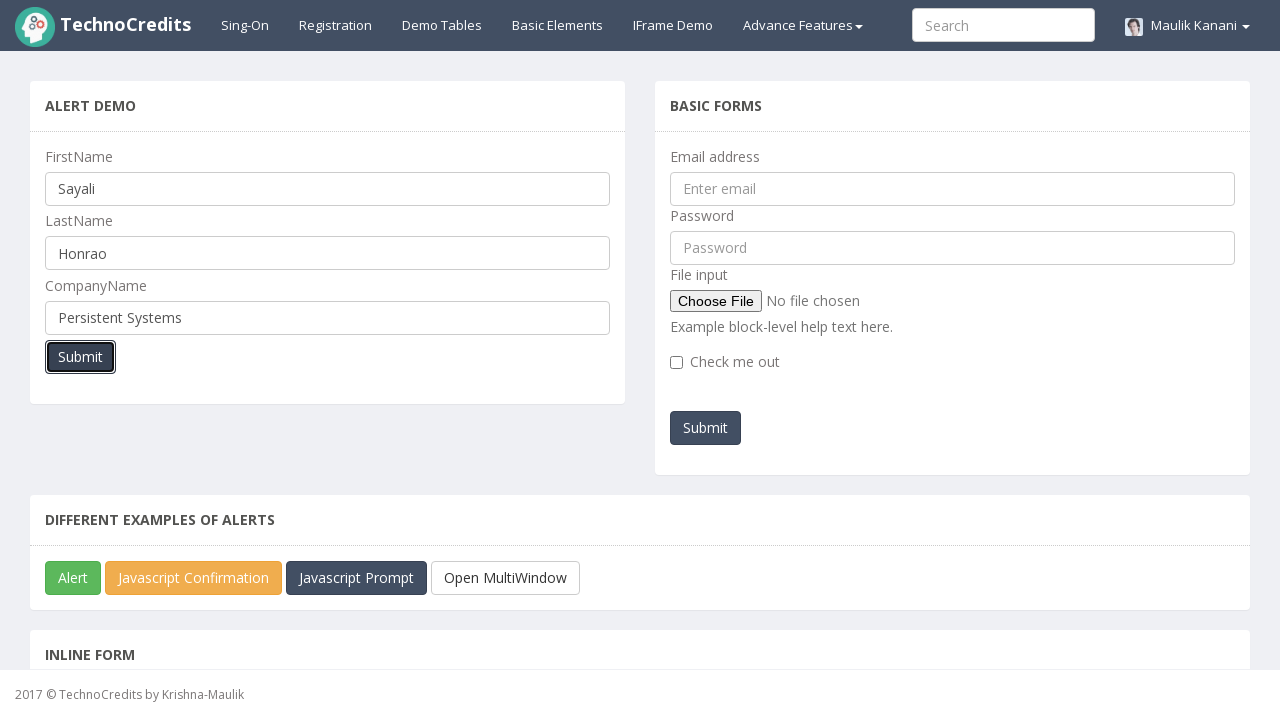

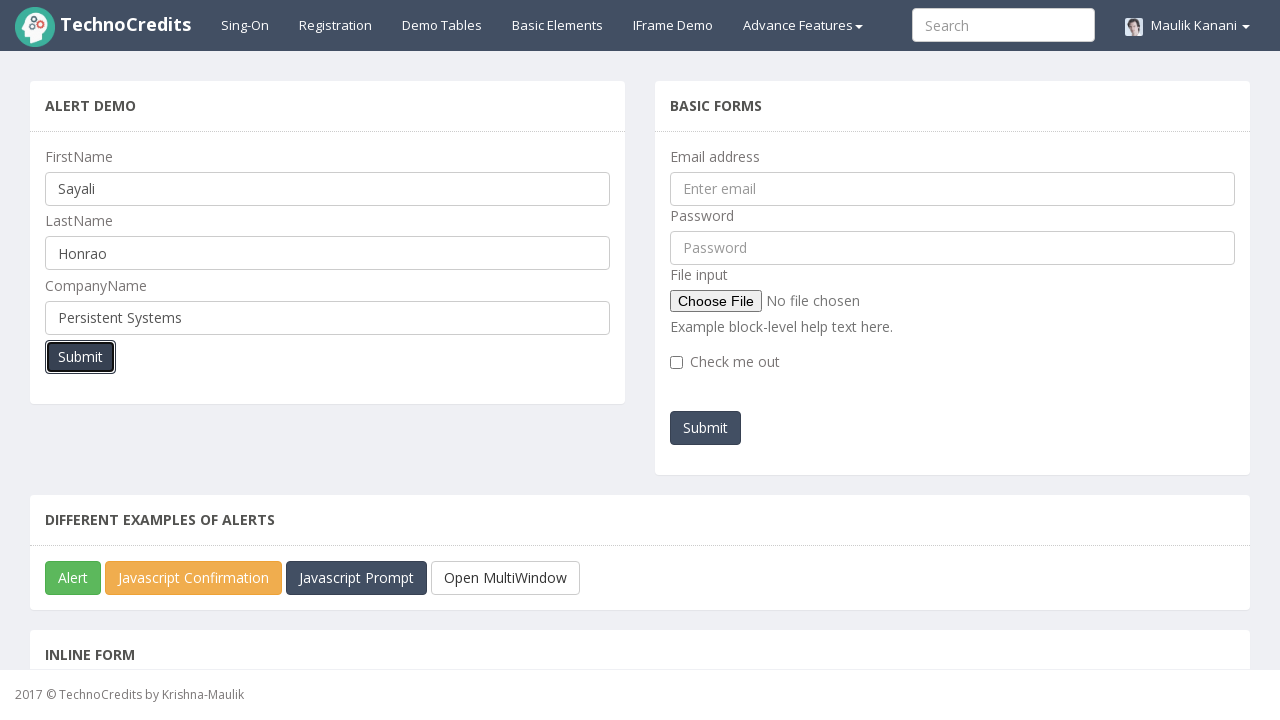